Tests checkbox functionality by clicking a checkbox, verifying it's selected, then unchecking it and verifying it's deselected, and counting total checkboxes on the page

Starting URL: https://rahulshettyacademy.com/AutomationPractice/

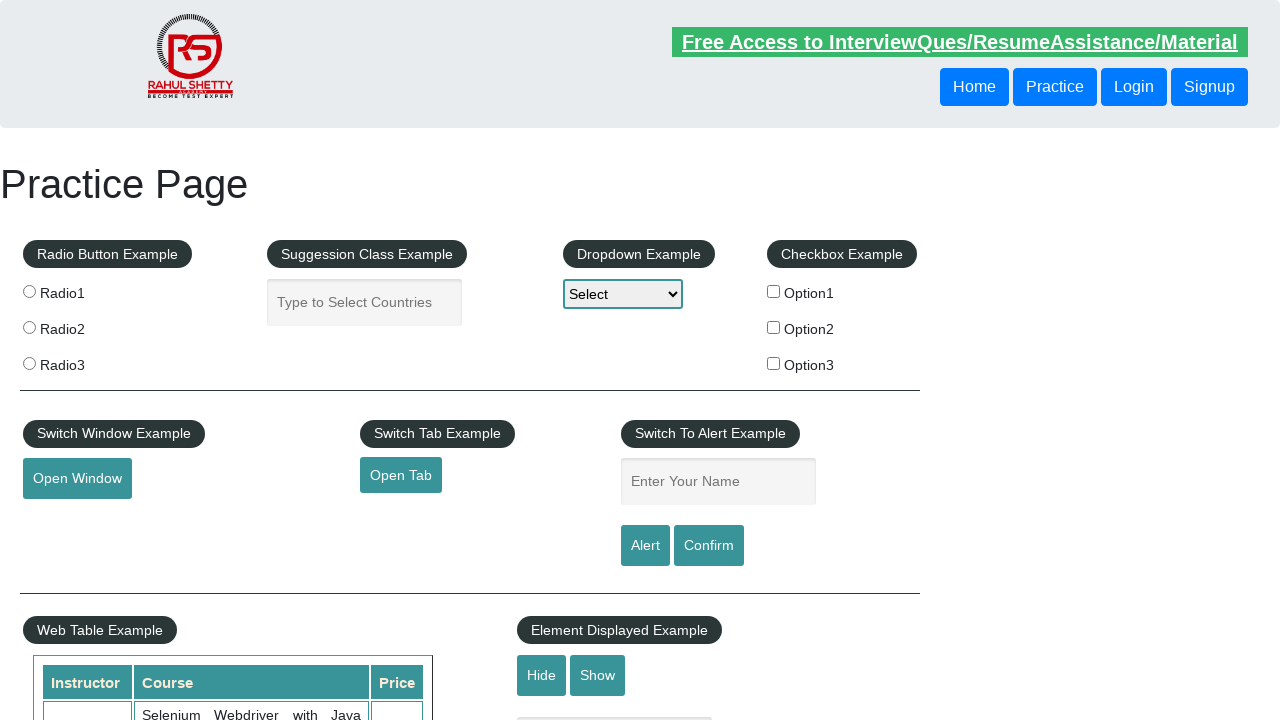

Navigated to AutomationPractice page
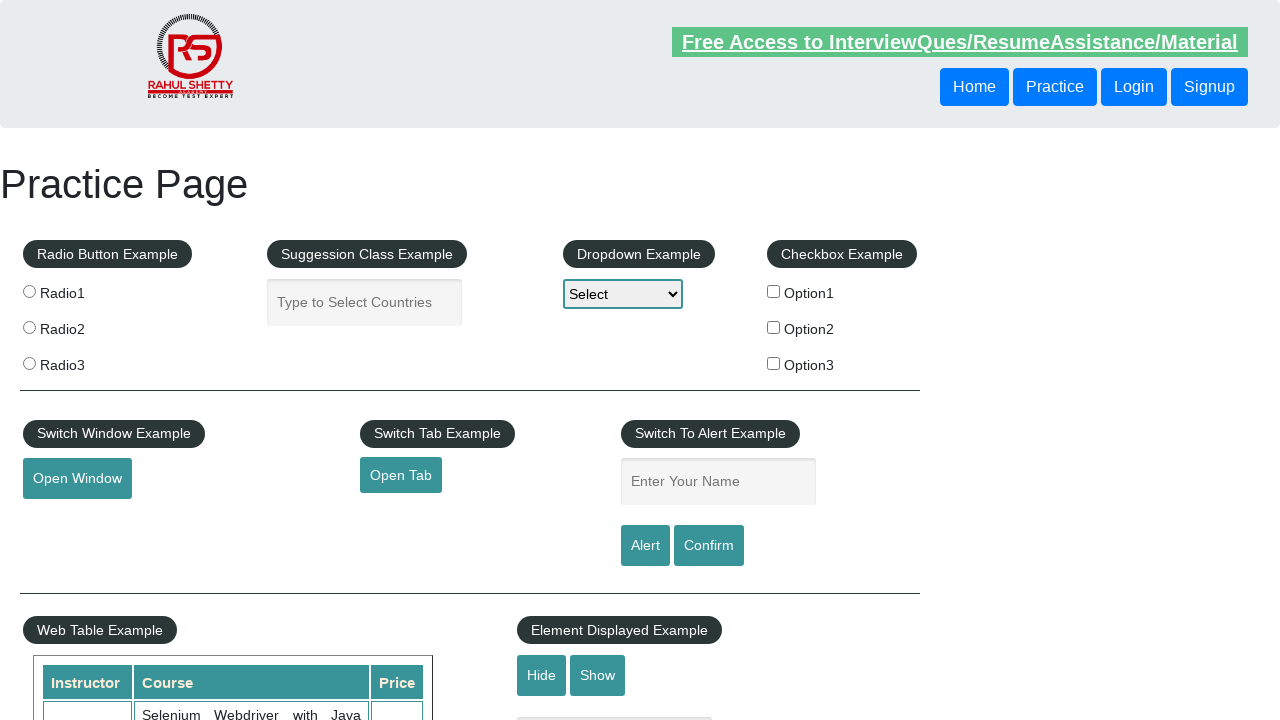

Clicked checkbox #checkBoxOption1 to select it at (774, 291) on #checkBoxOption1
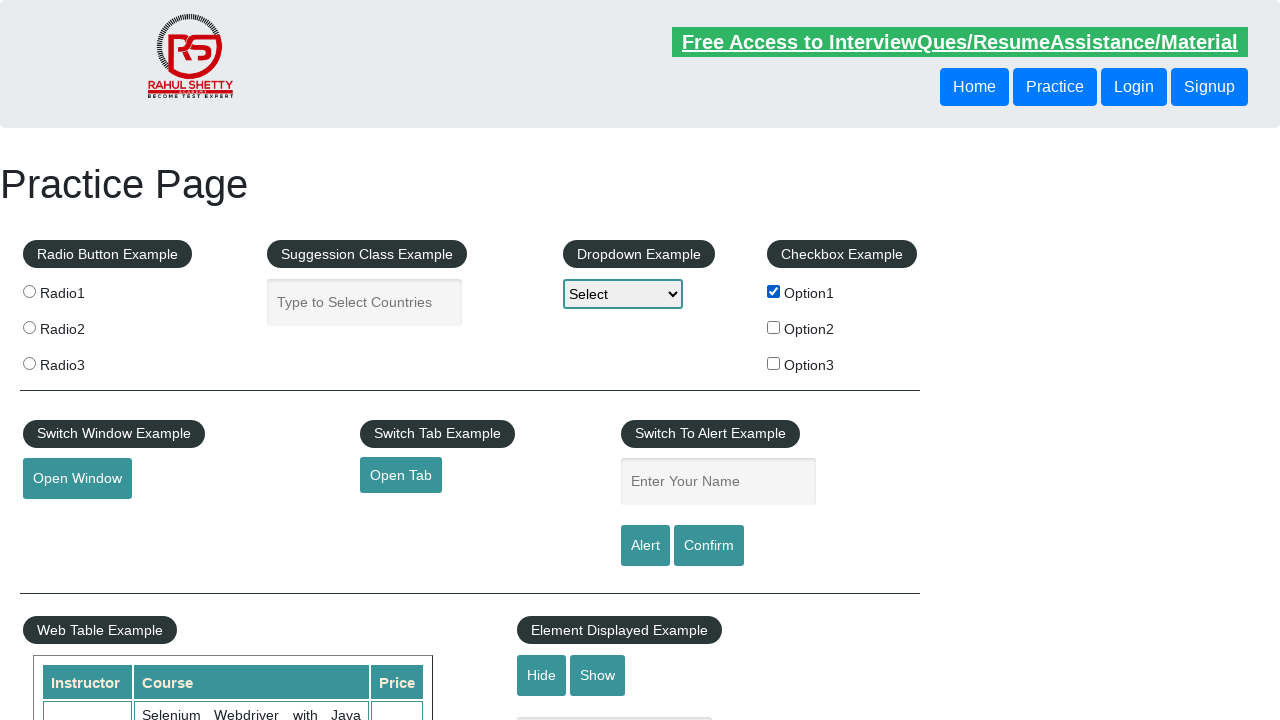

Verified checkbox #checkBoxOption1 is selected
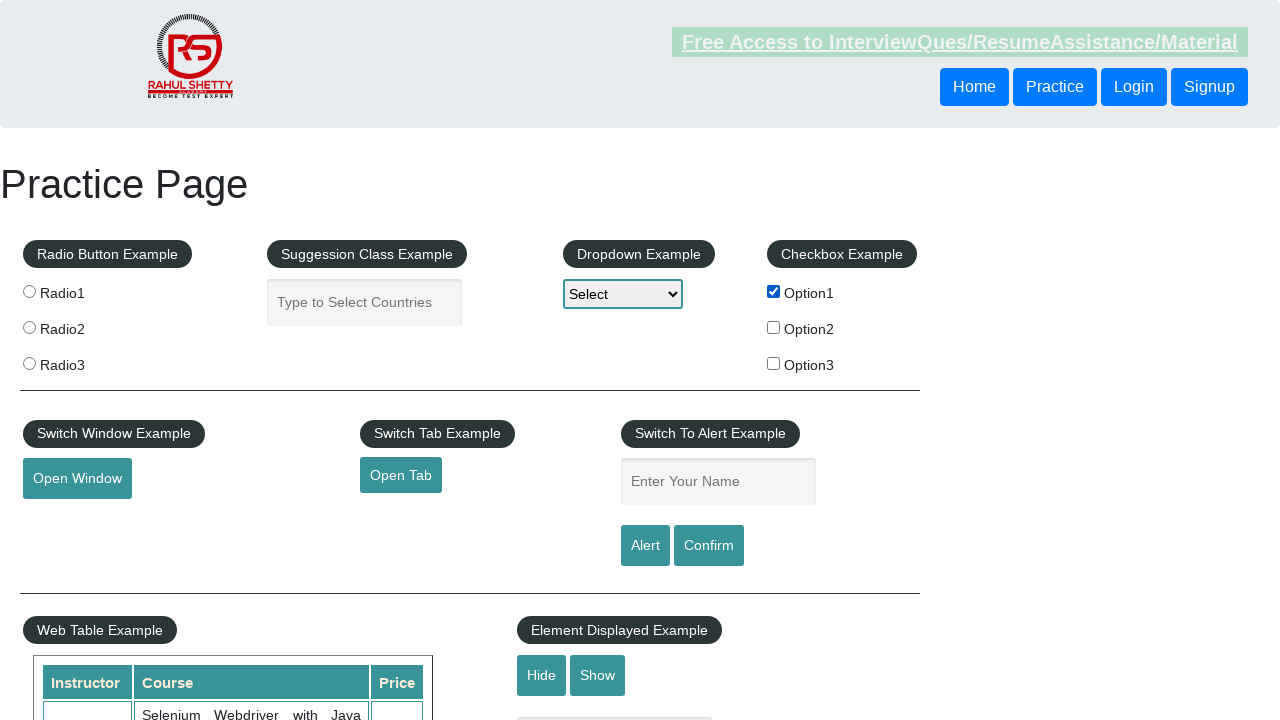

Clicked checkbox #checkBoxOption1 to uncheck it at (774, 291) on #checkBoxOption1
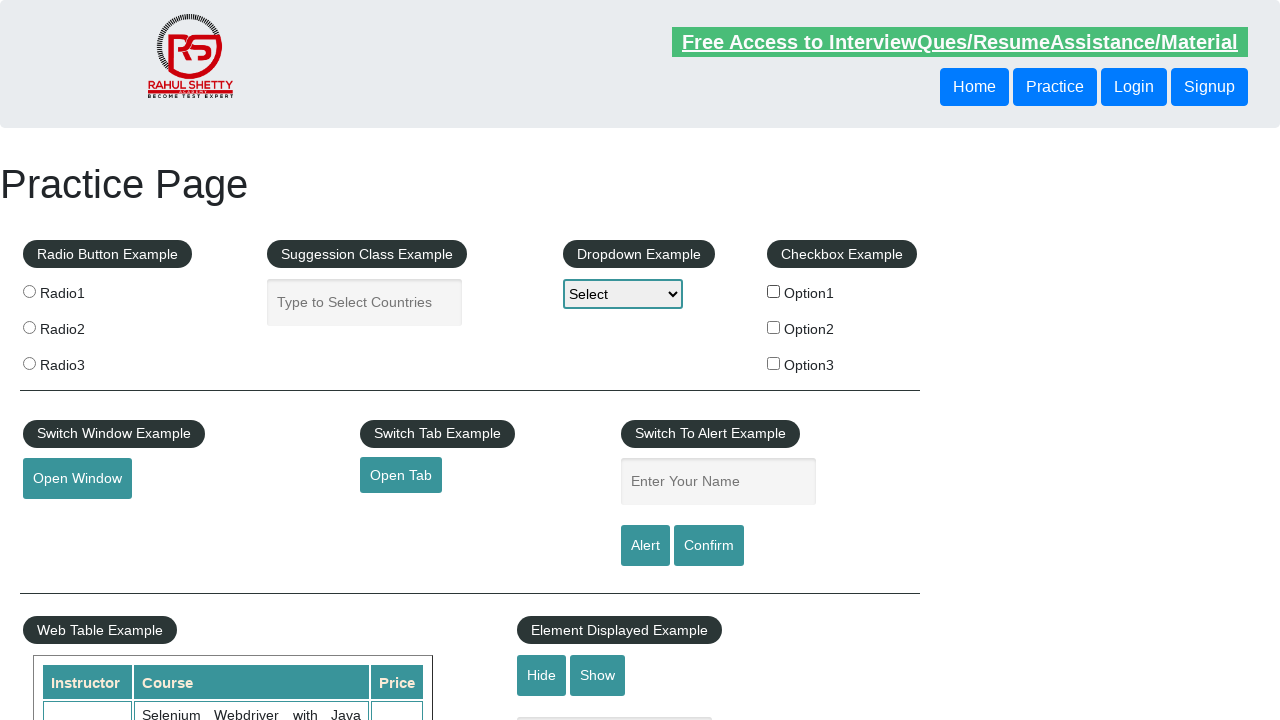

Verified checkbox #checkBoxOption1 is deselected
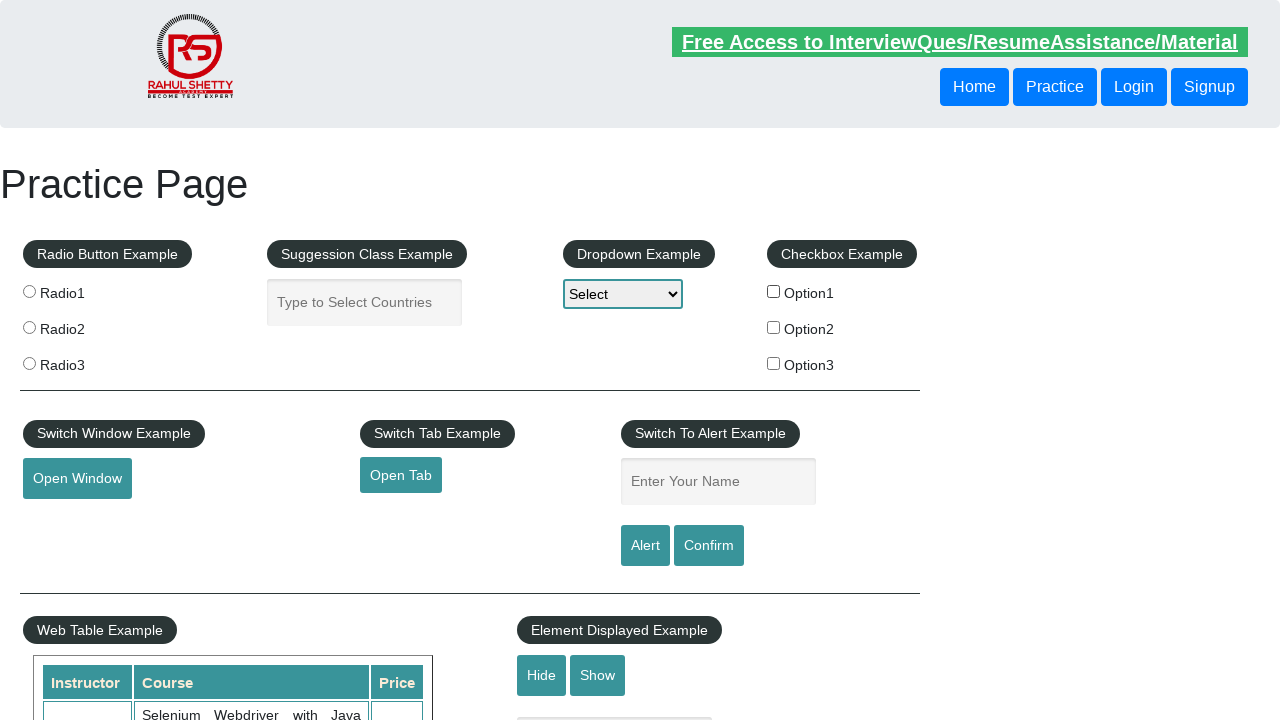

Counted total checkboxes on page: 3
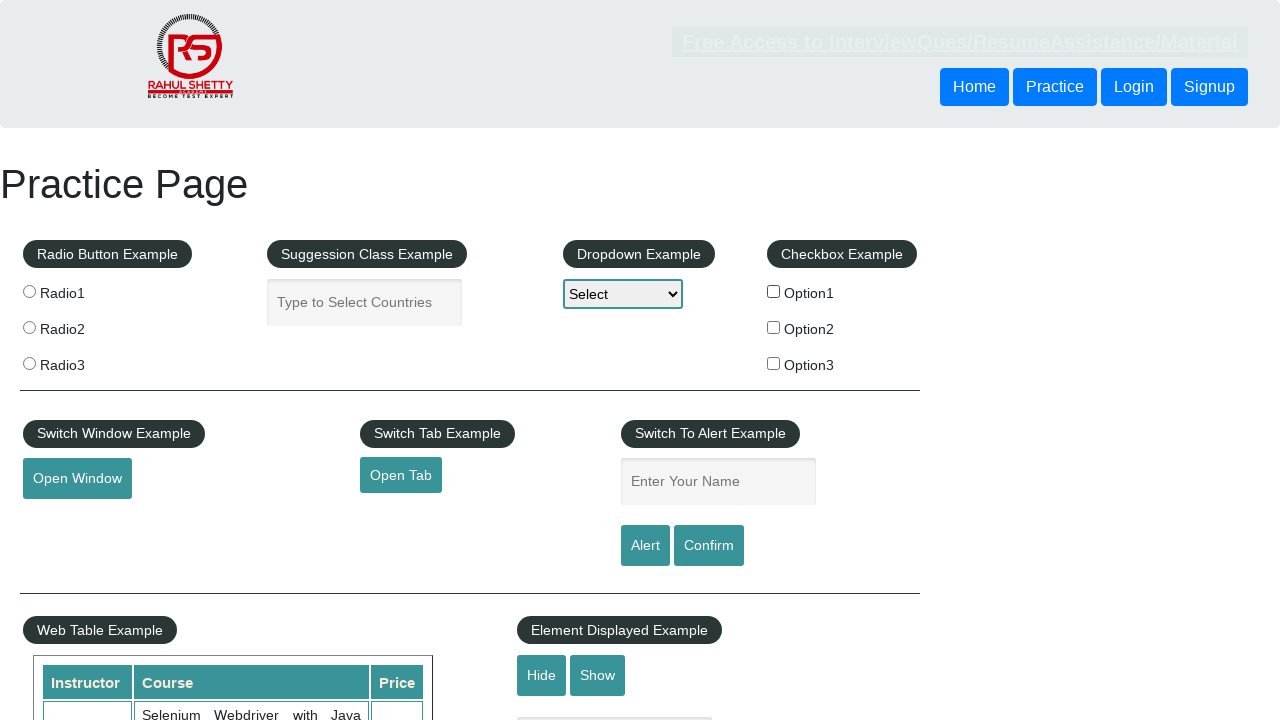

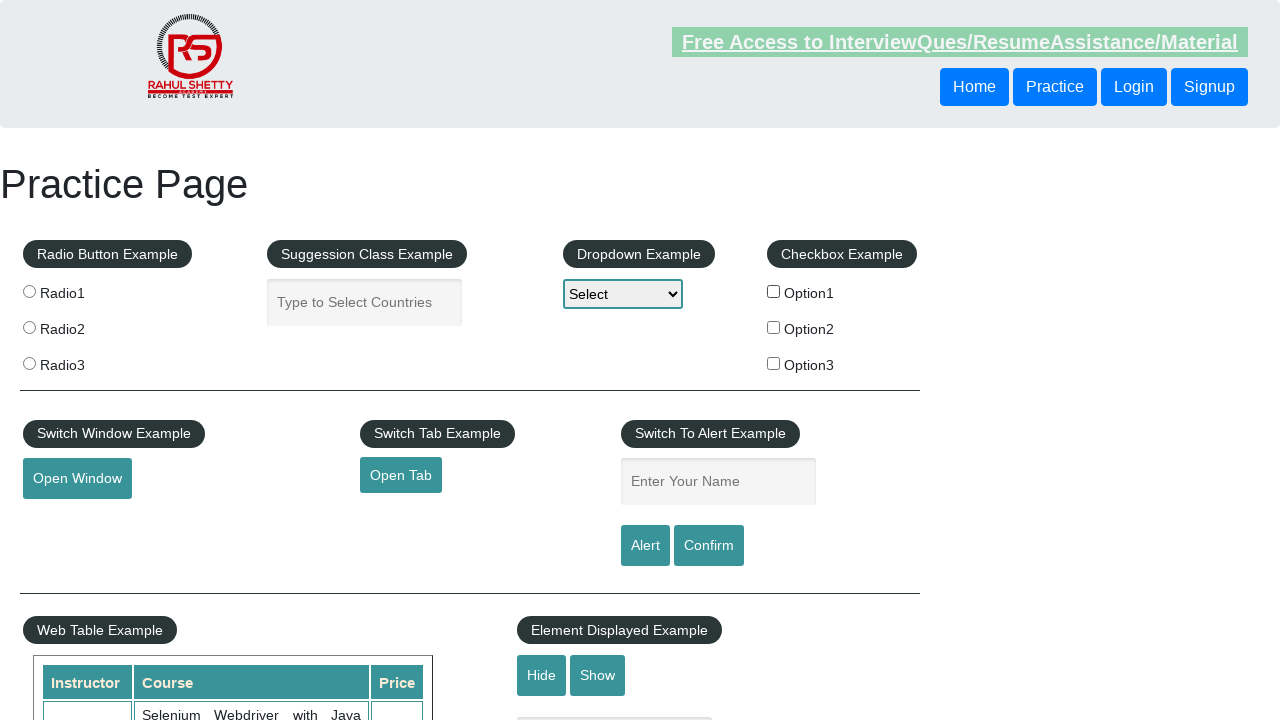